Tests the "Load More" button on the Reviews tab

Starting URL: https://www.xbox.com/pt-BR/games/store/persona-3-reload/9nkk6z0k3rh2

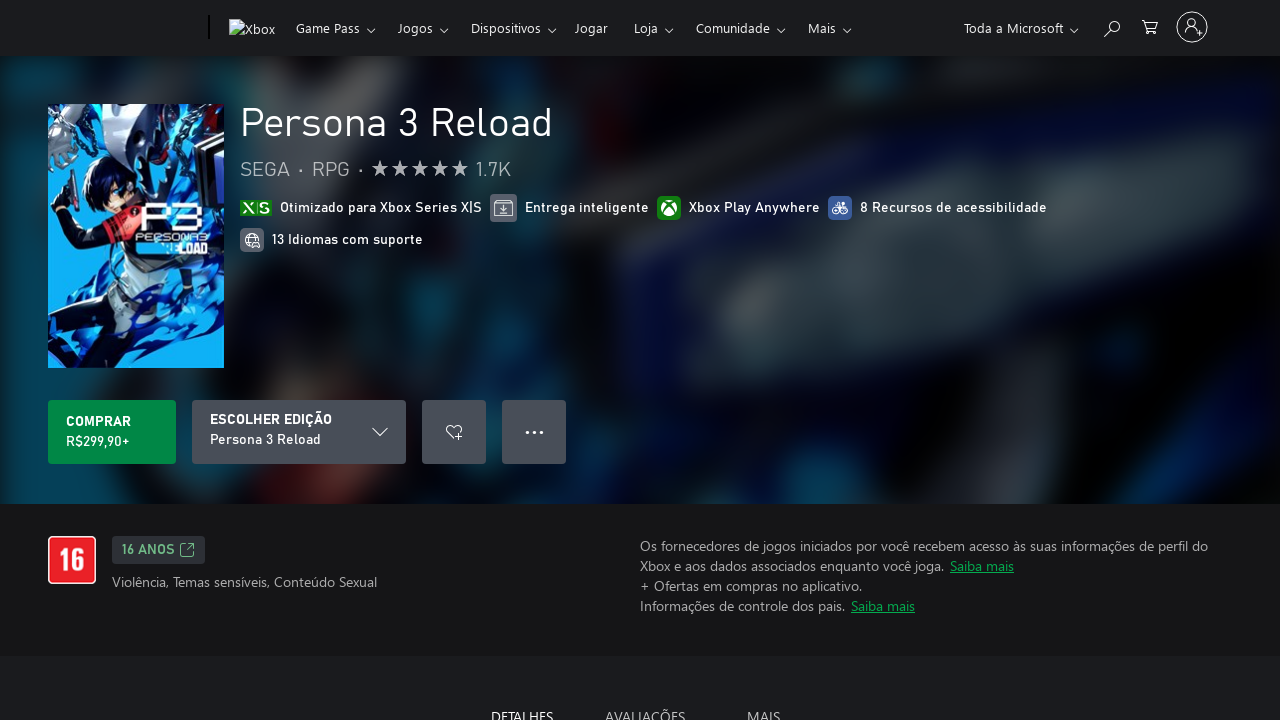

Clicked on Reviews tab at (645, 700) on xpath=//*[@id="PageContent"]/div/div[2]/div[1]/div/ul/li[2]/button
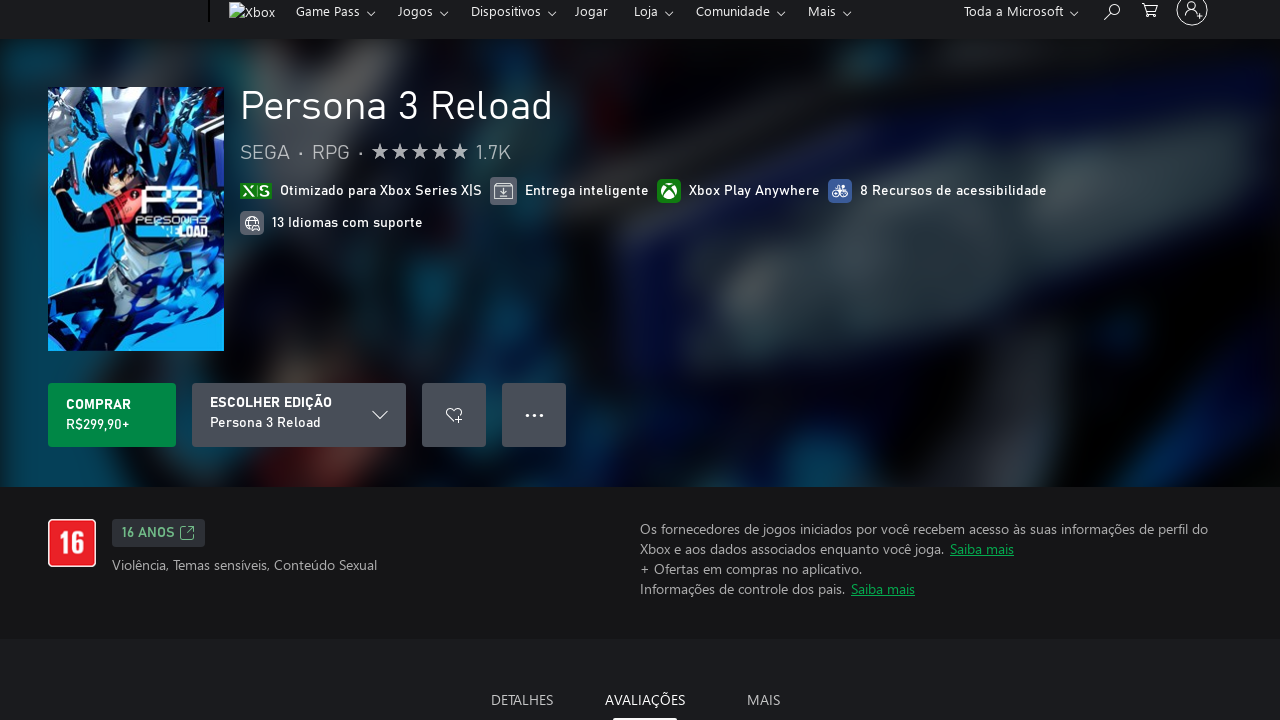

Clicked Load More button at (565, 361) on xpath=//*[@id="PageContent"]/div/div[2]/div[2]/div/div/div/div[2]/div[6]/button
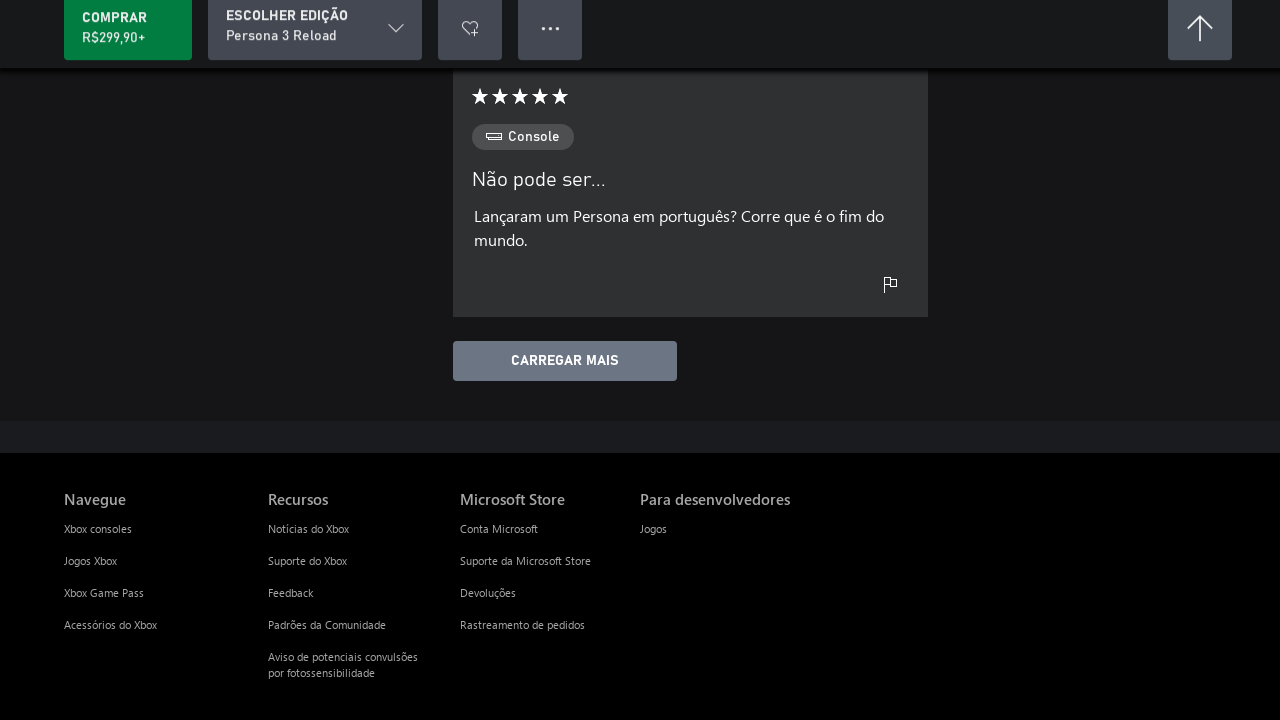

Waited for additional reviews to load
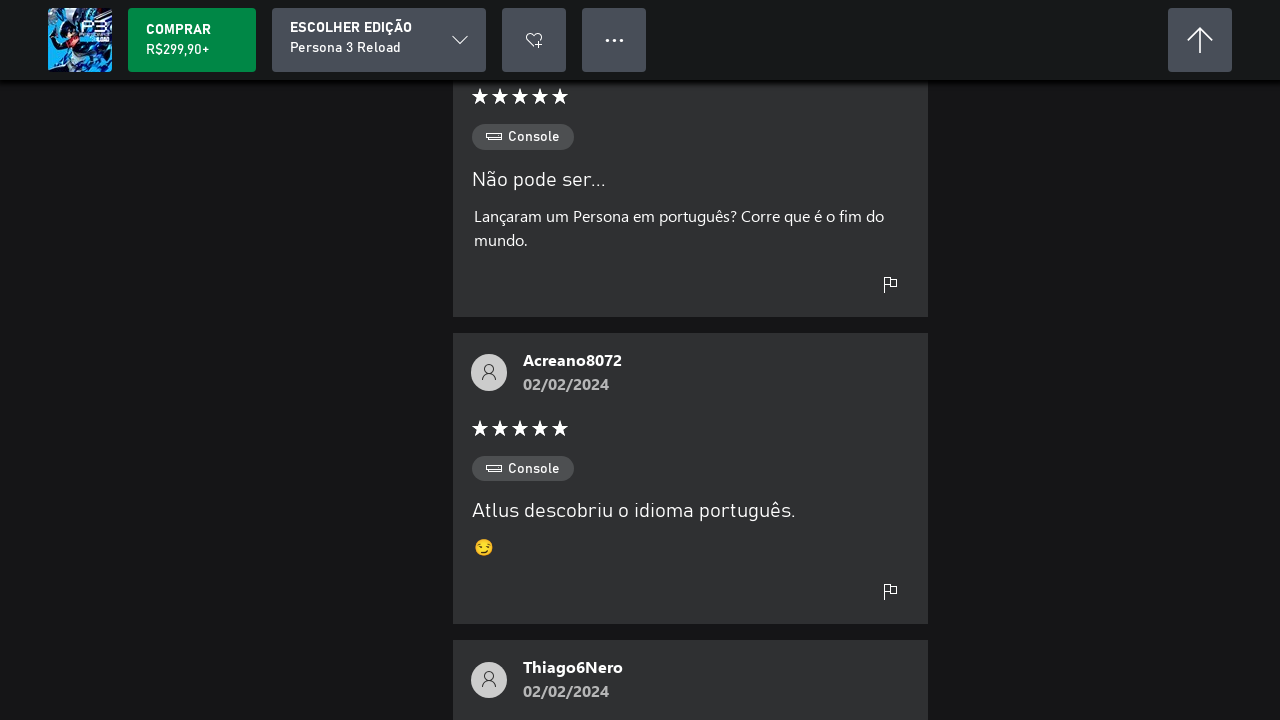

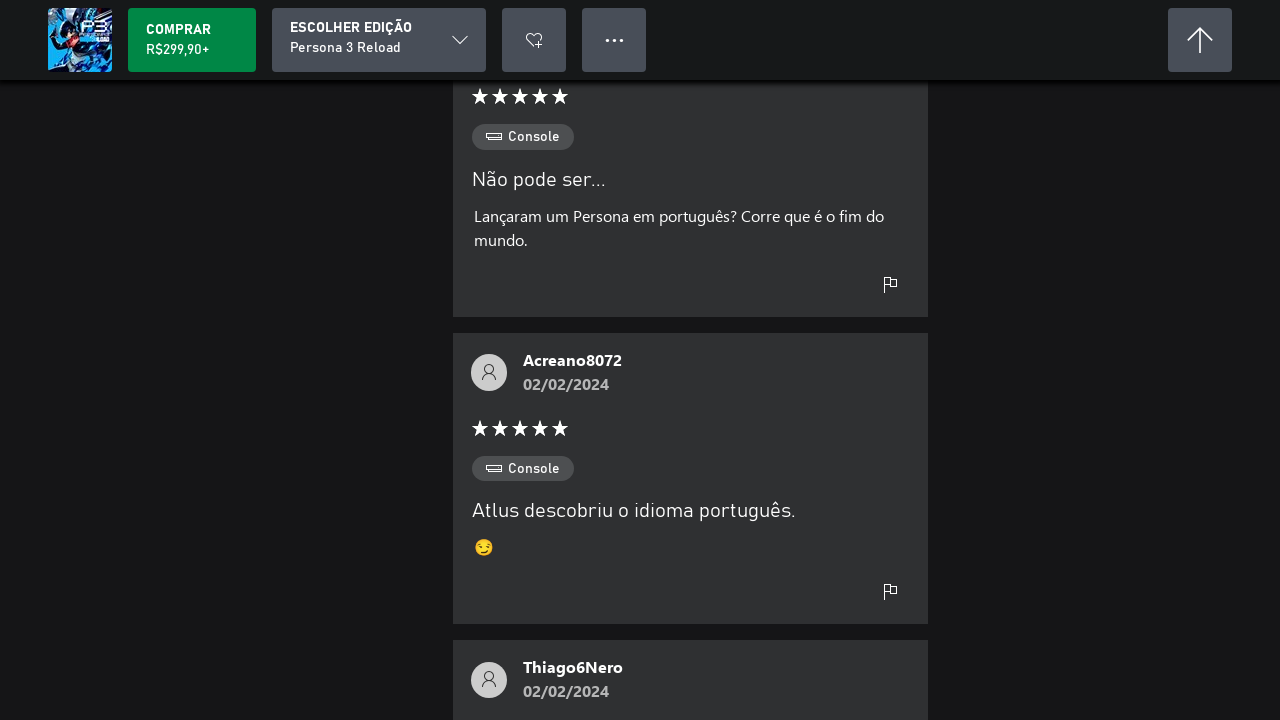